Tests clicking a button with a dynamic ID on the UI Test Automation Playground by locating it via its CSS class

Starting URL: http://uitestingplayground.com/dynamicid

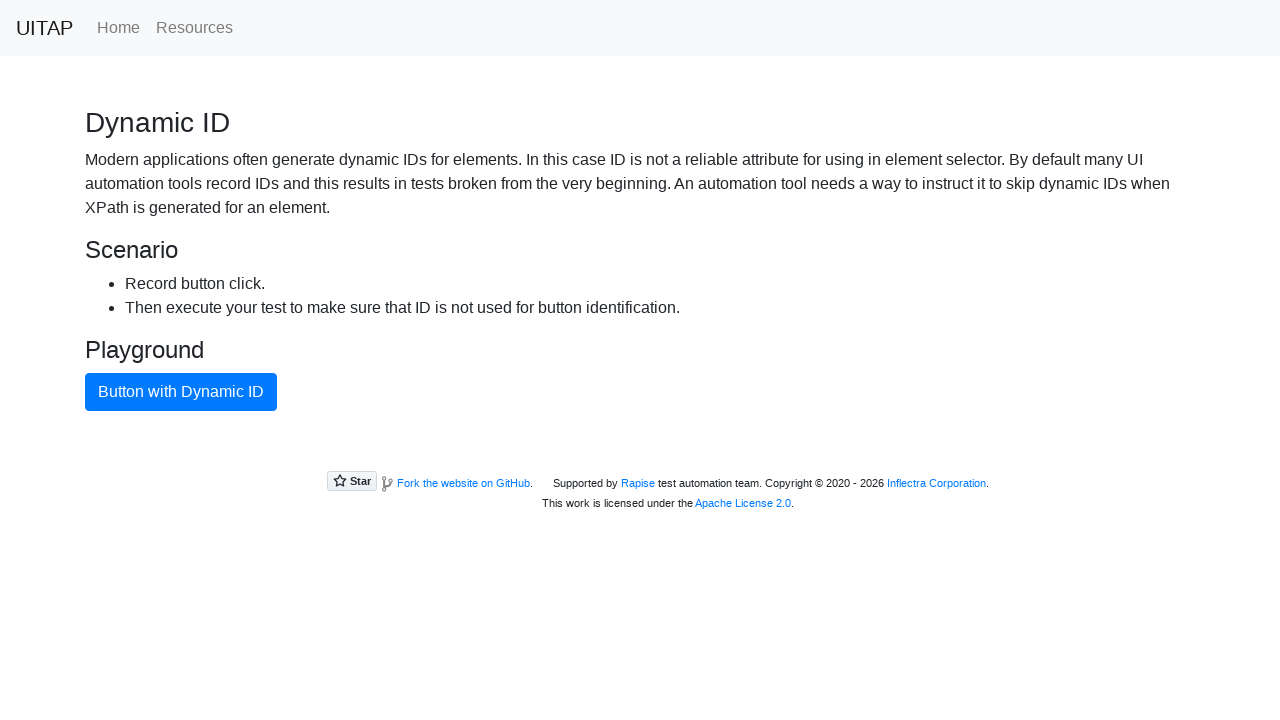

Navigated to UI Test Automation Playground dynamic ID page
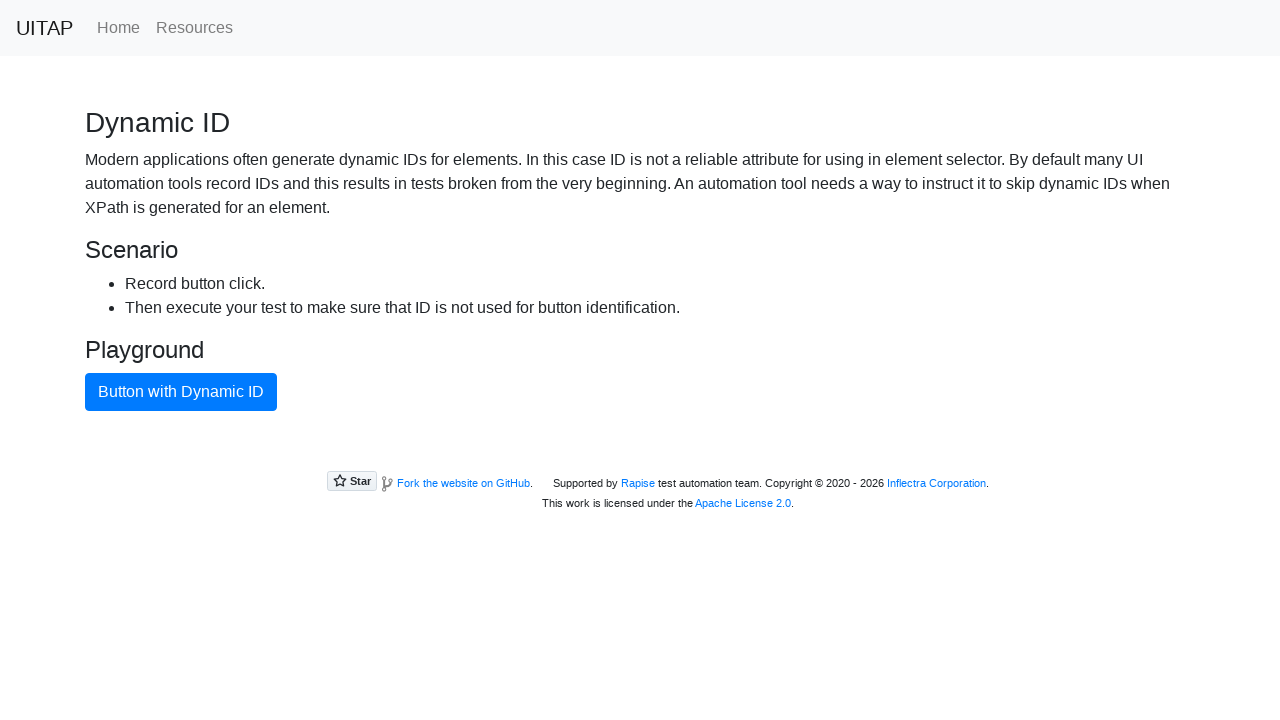

Clicked button with dynamic ID using CSS class .btn-primary at (181, 392) on .btn-primary
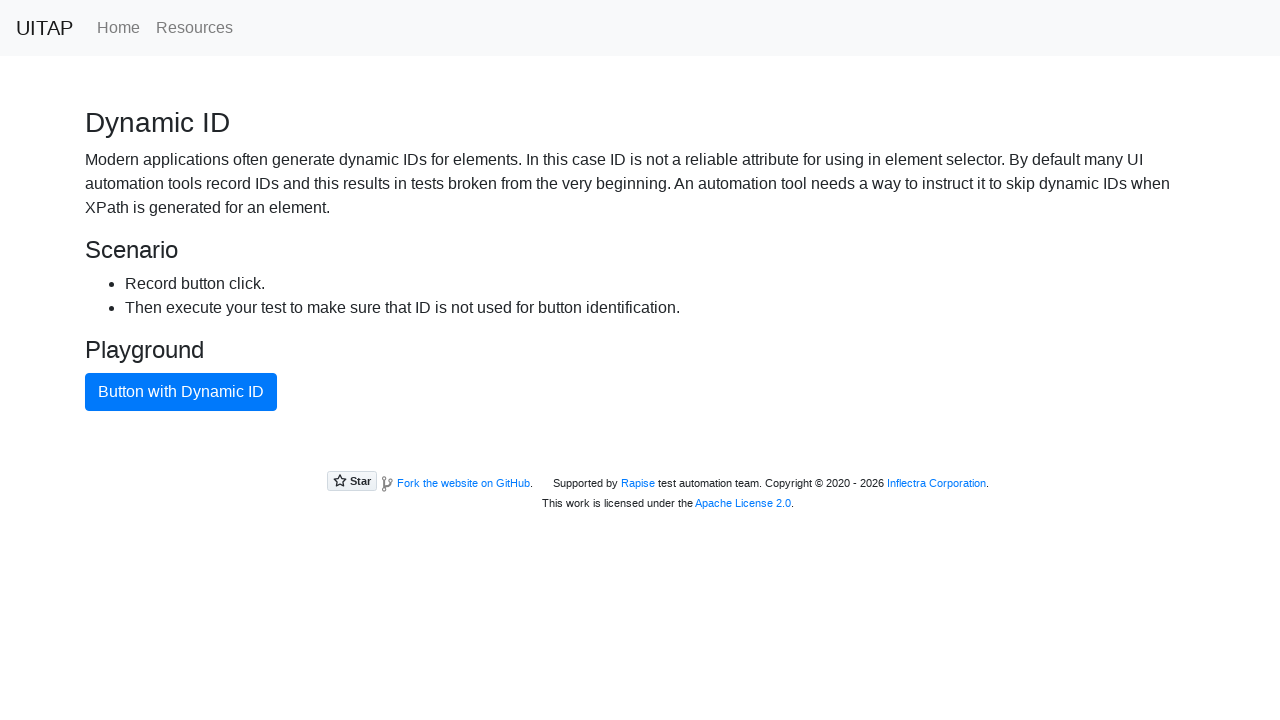

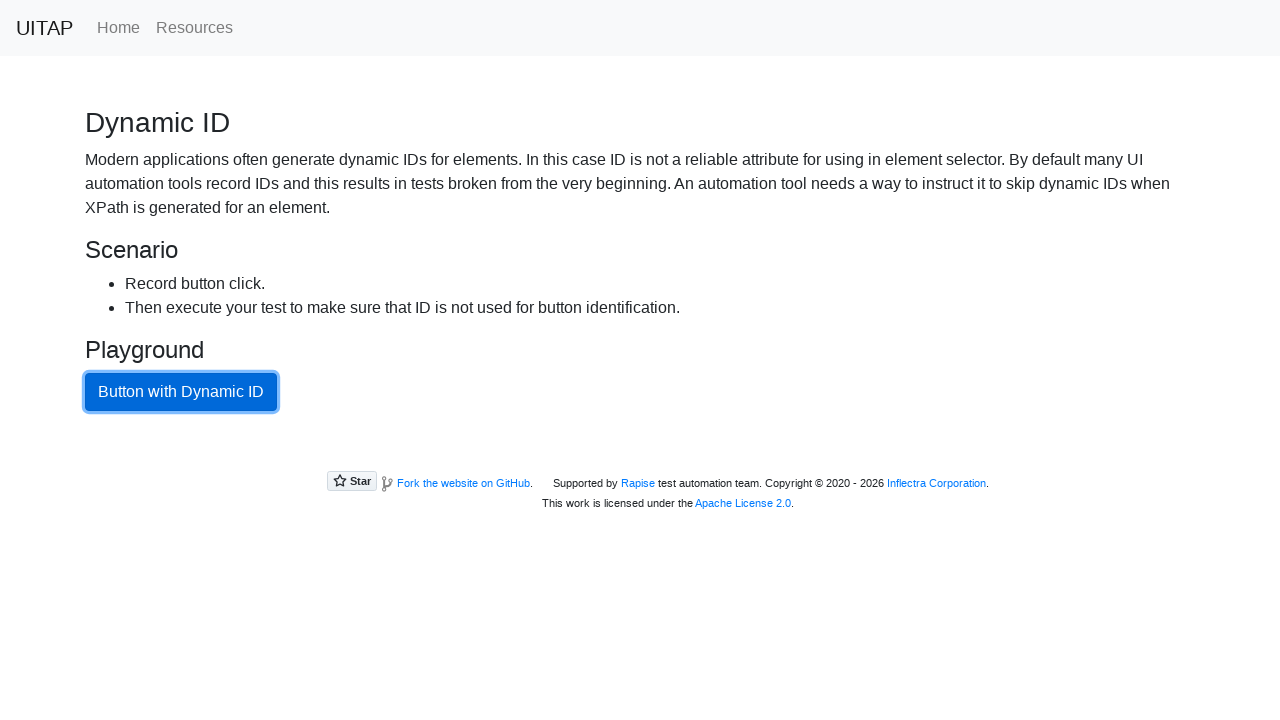